Tests that 'Check the park' links on the Park Operating Dates page redirect to the find-a-park page

Starting URL: https://bcparks.ca/

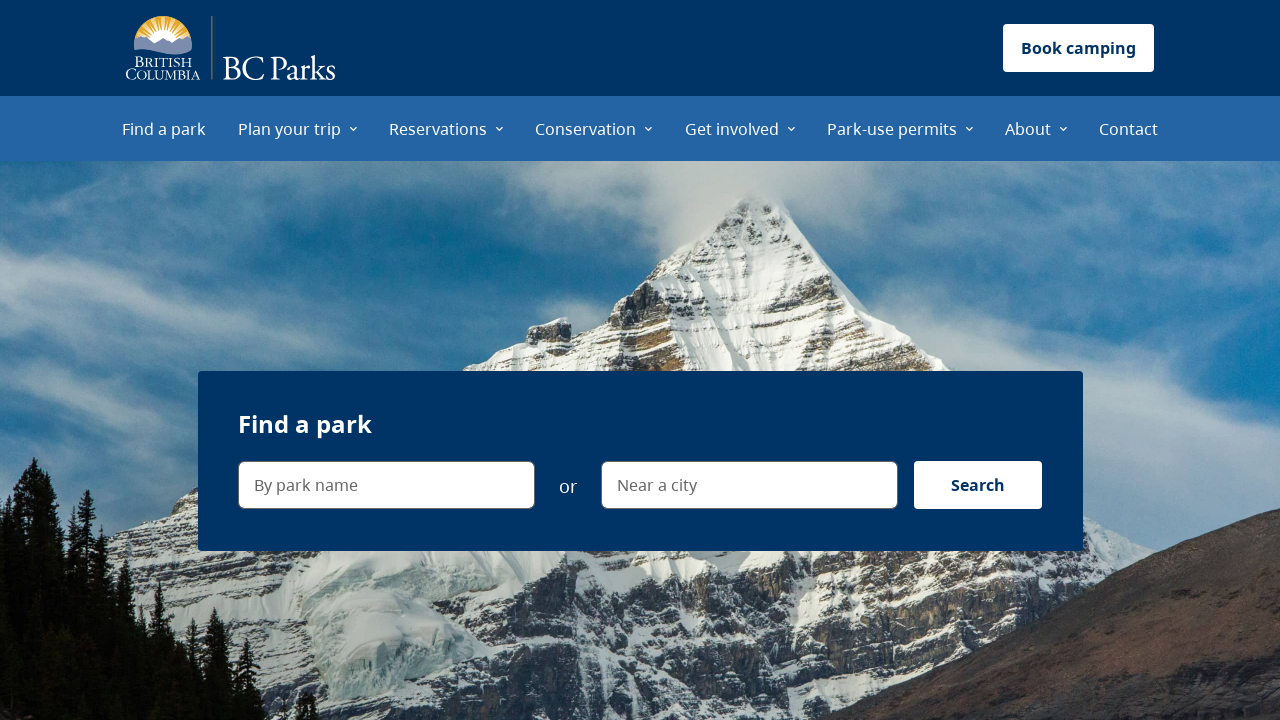

Clicked 'Plan your trip' menu item at (298, 128) on internal:role=menuitem[name="Plan your trip"i]
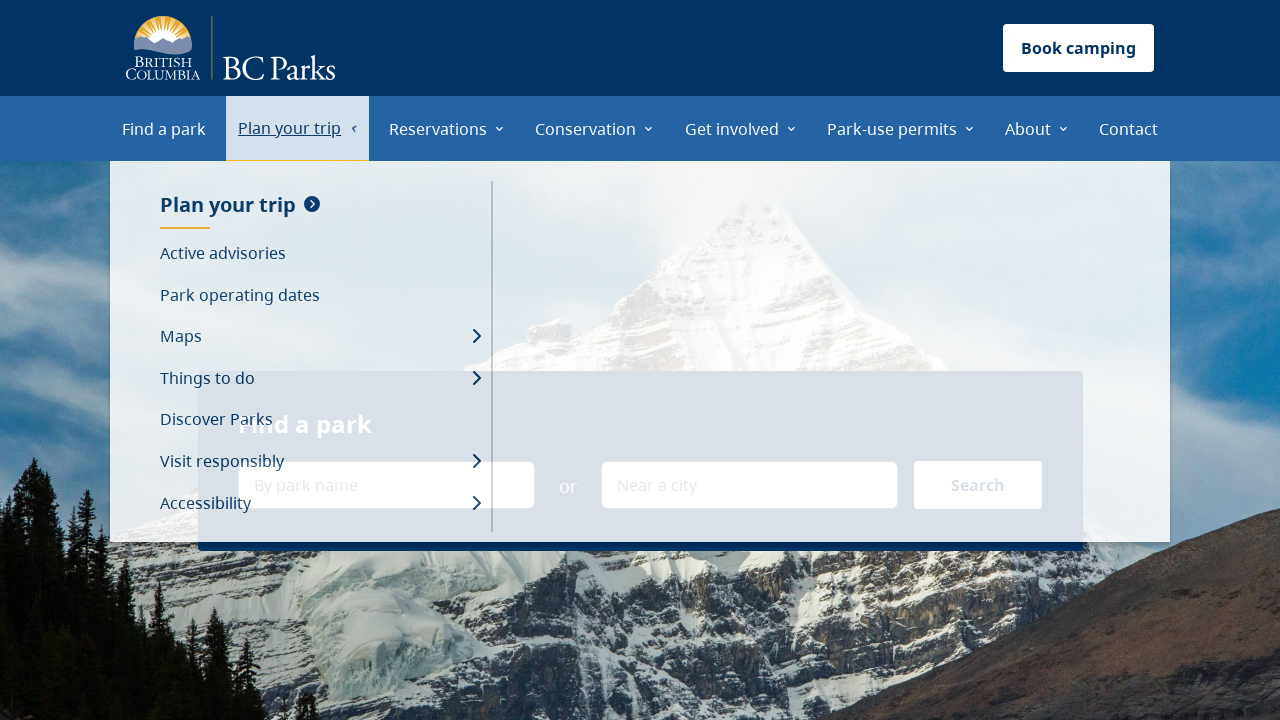

Clicked 'Park operating dates' menu item at (320, 295) on internal:role=menuitem[name="Park operating dates"i]
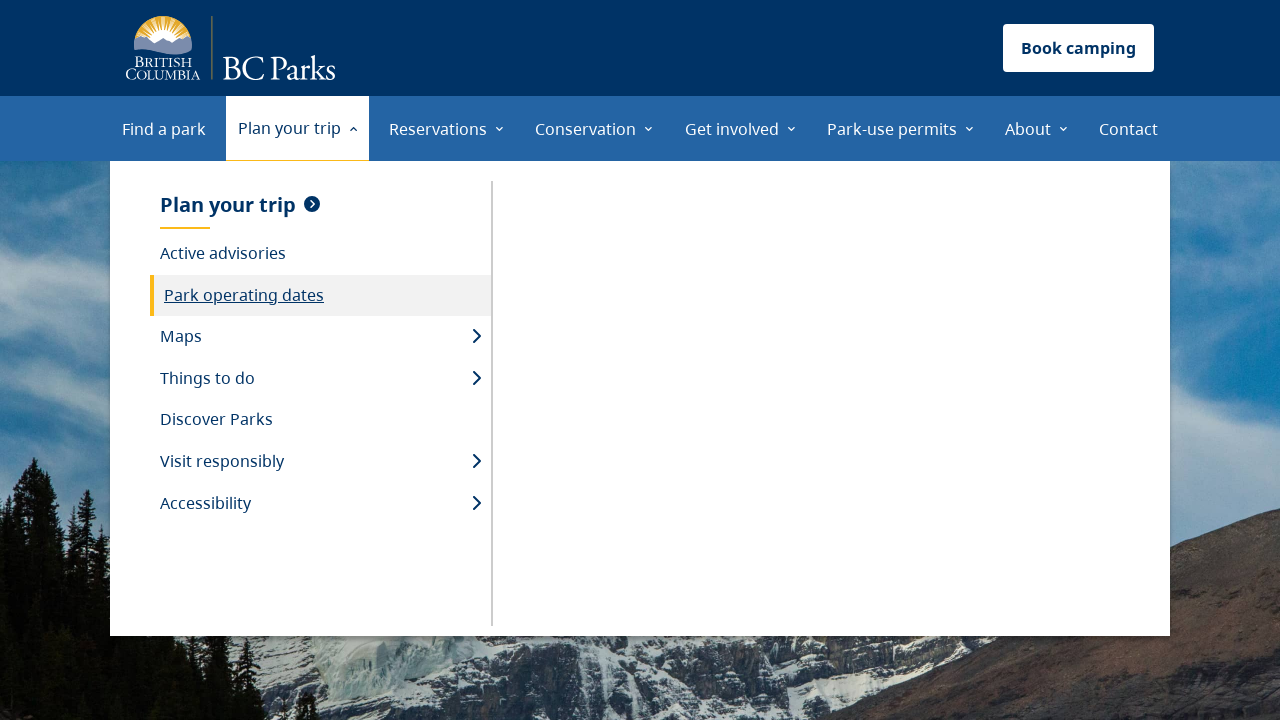

Park Operating Dates page loaded (networkidle)
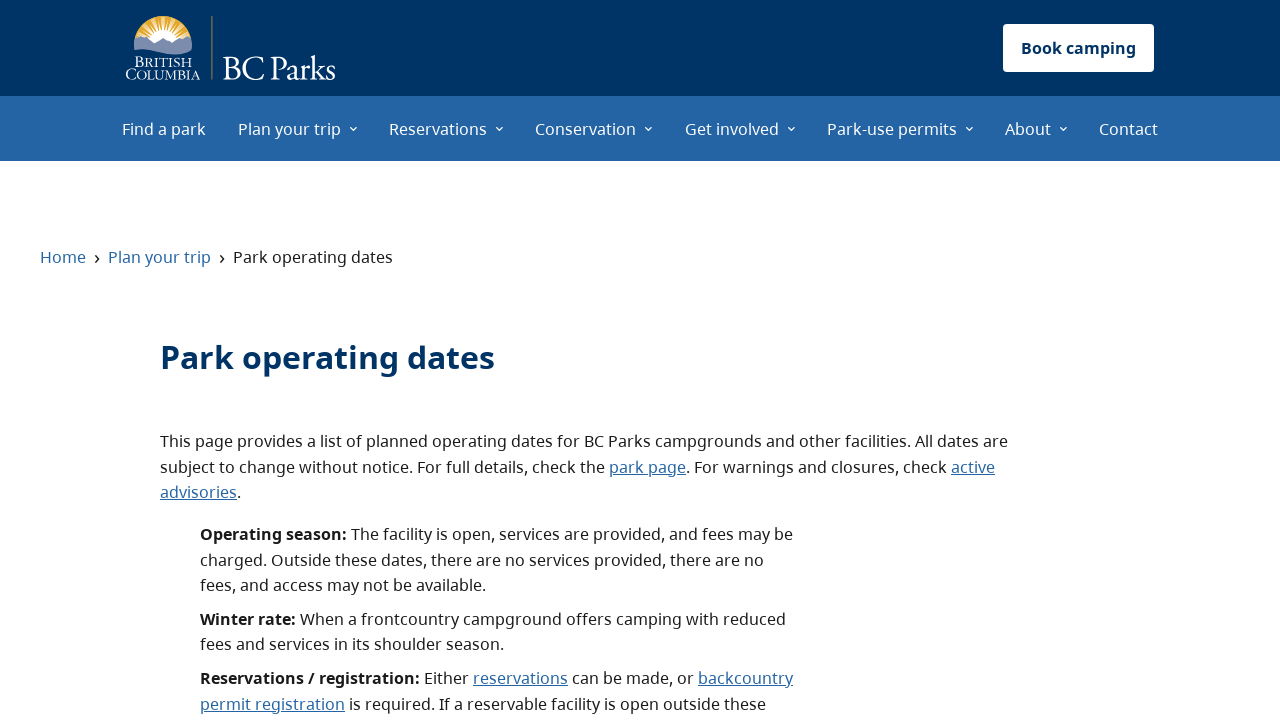

Retrieved all links from the page
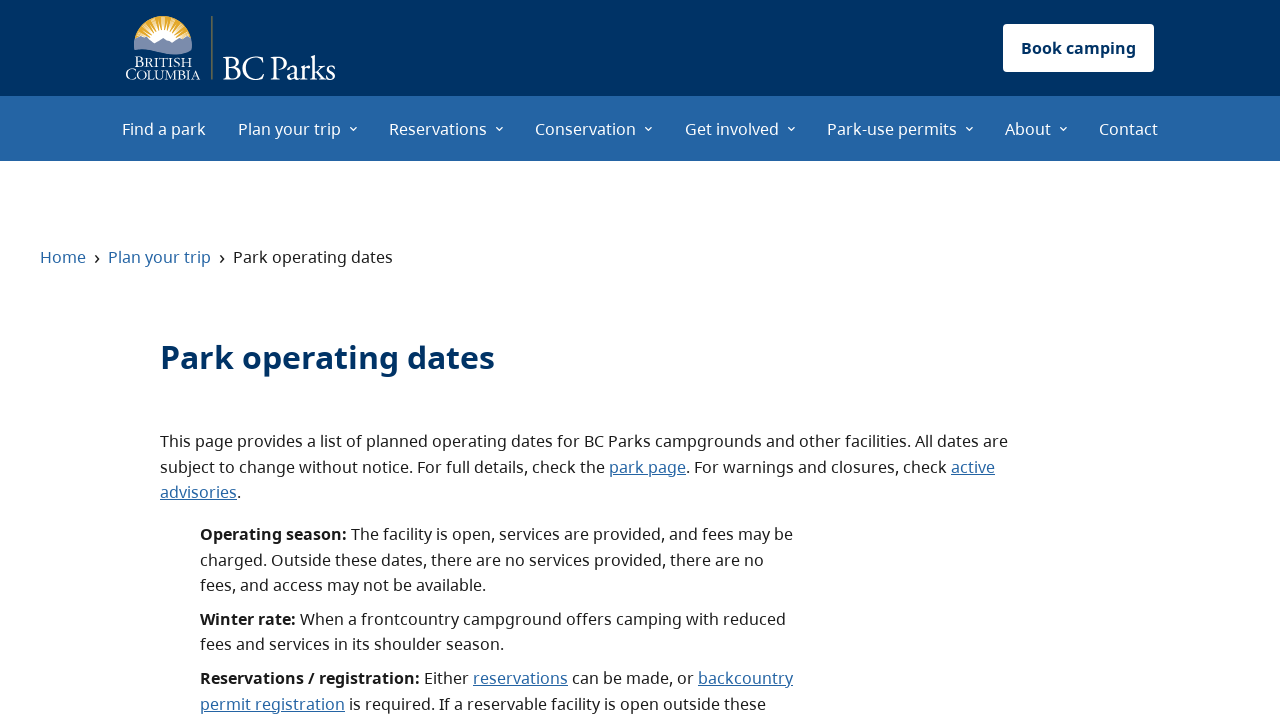

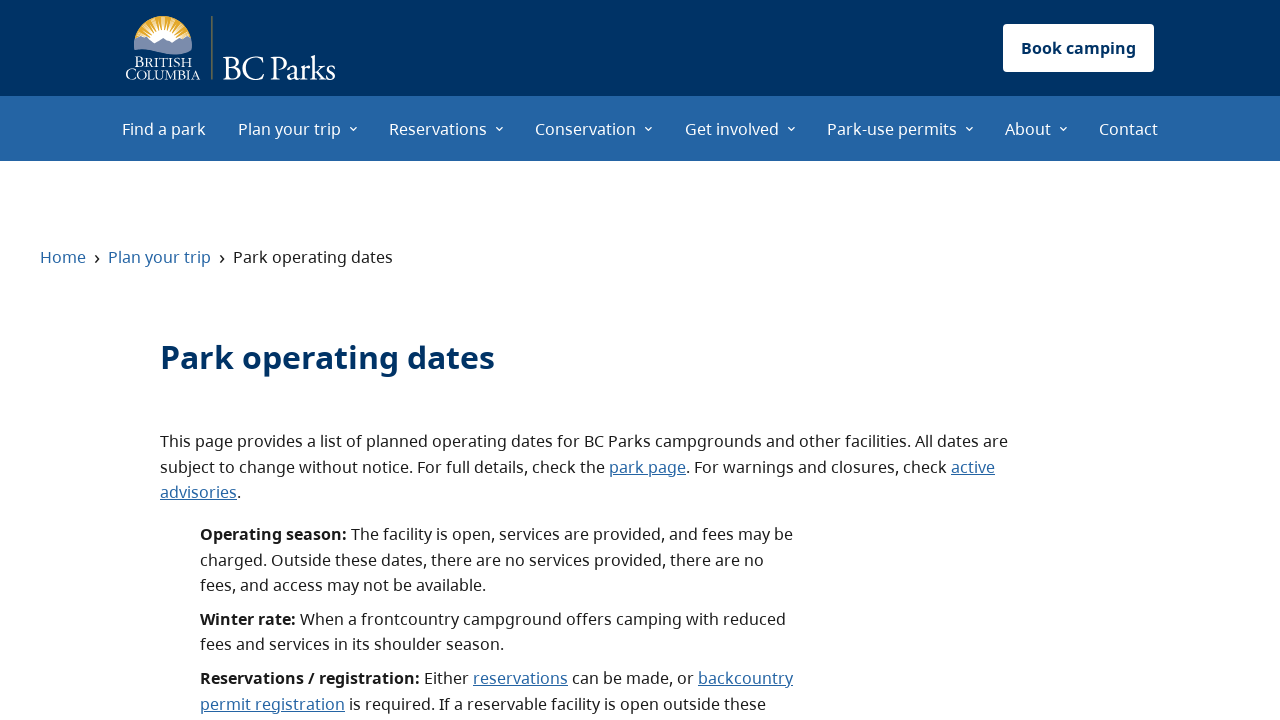